Tests filtering to display only completed items

Starting URL: https://demo.playwright.dev/todomvc

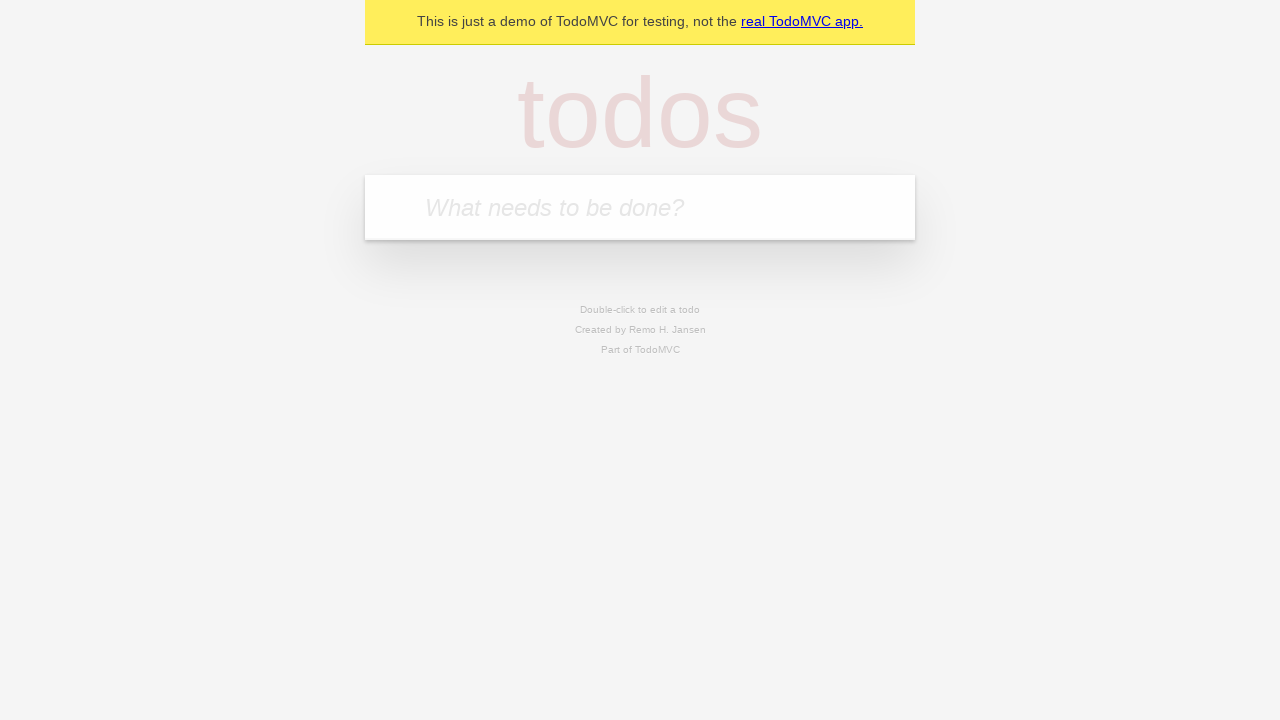

Filled new todo input with 'buy some cheese' on .new-todo
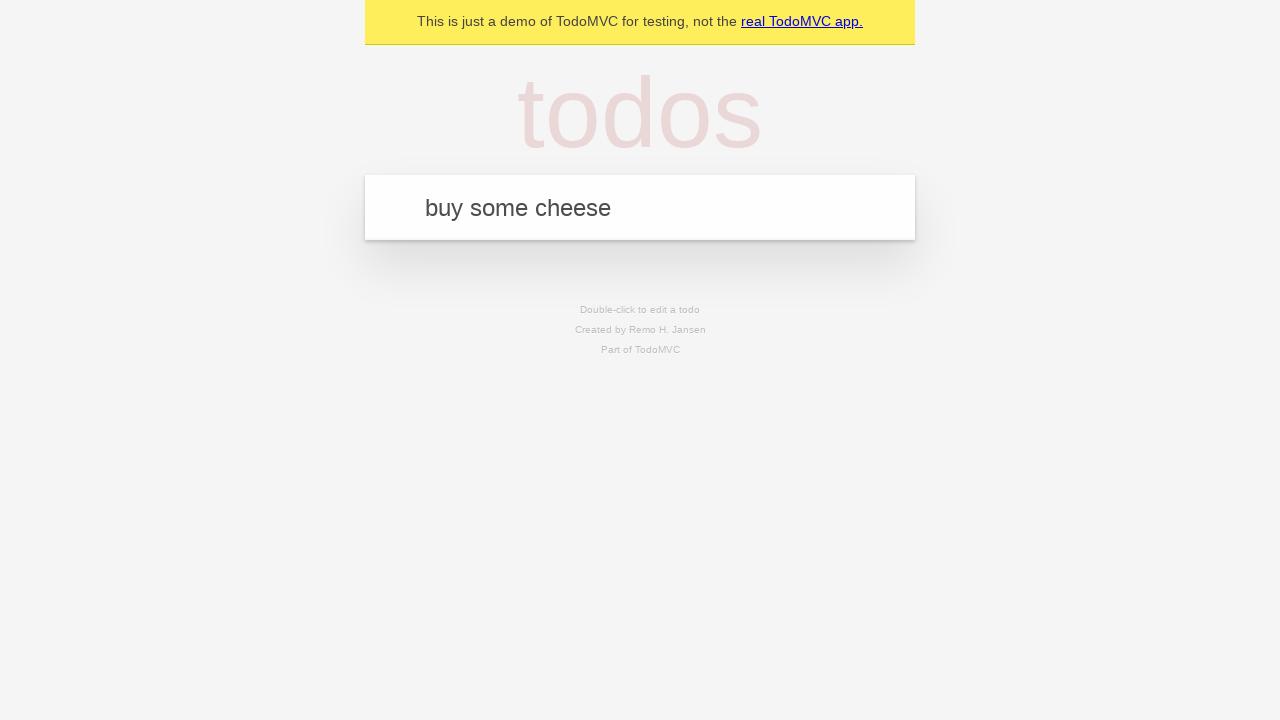

Pressed Enter to add first todo item on .new-todo
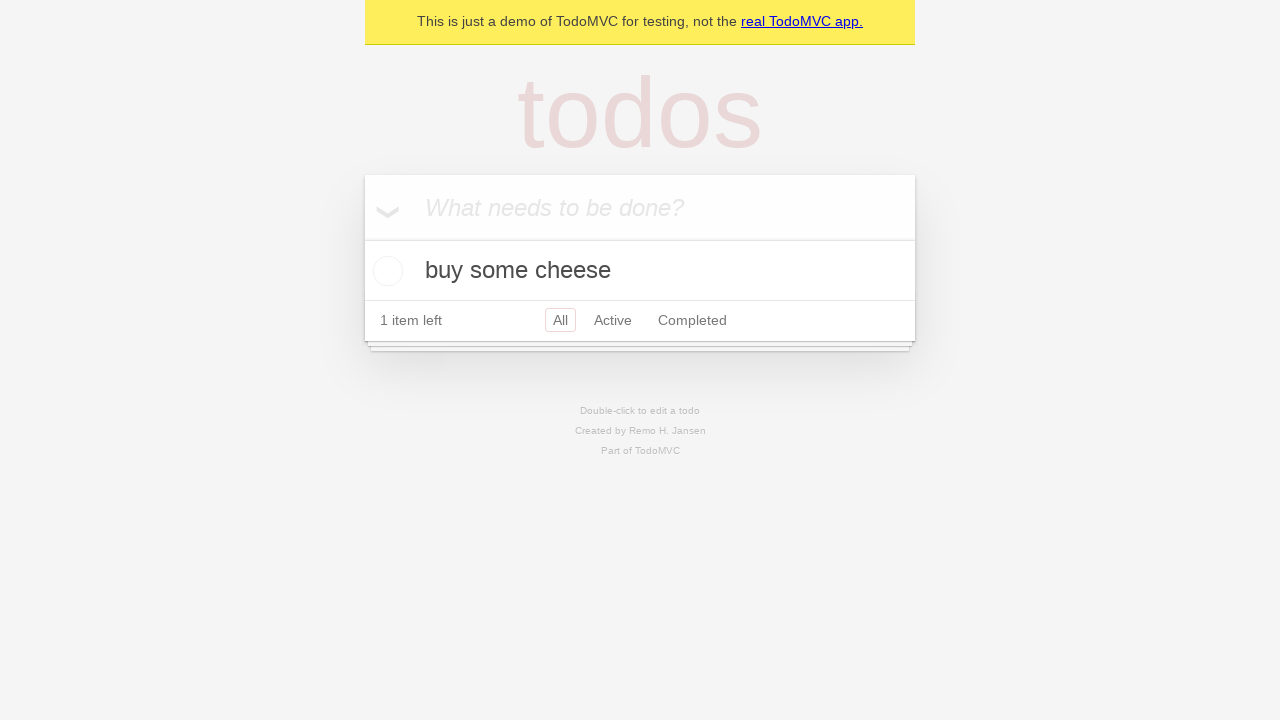

Filled new todo input with 'feed the cat' on .new-todo
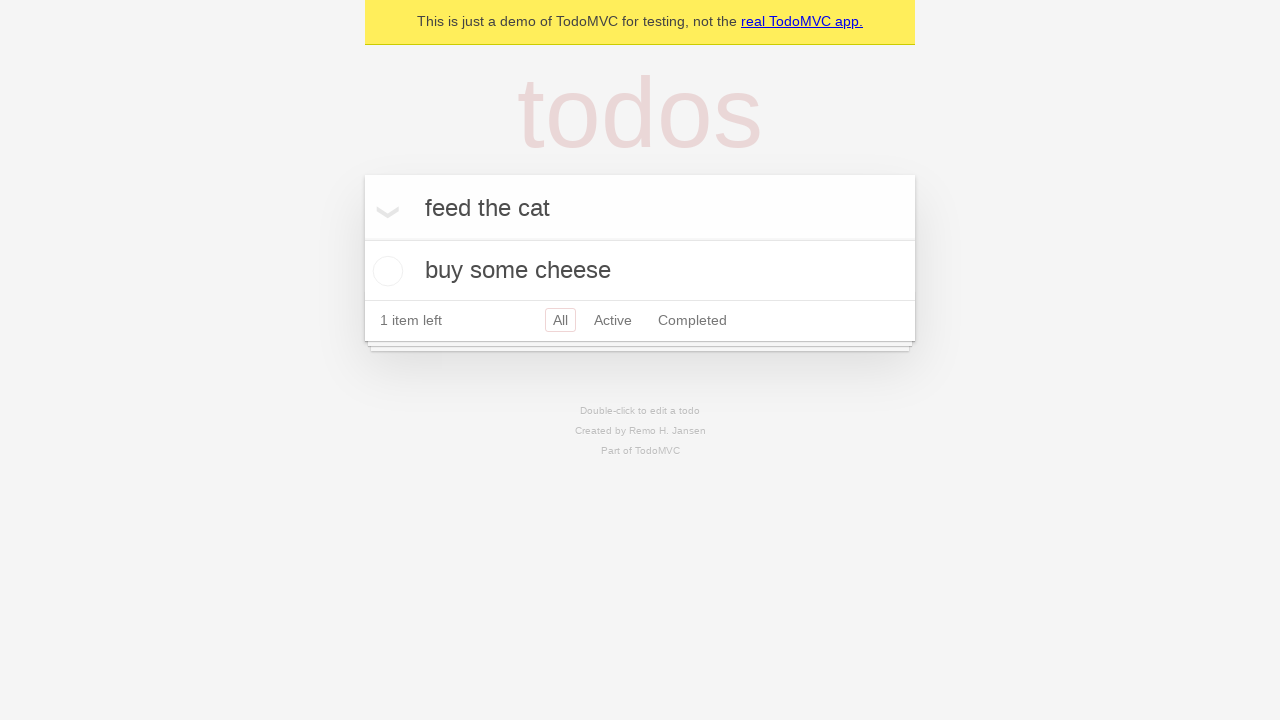

Pressed Enter to add second todo item on .new-todo
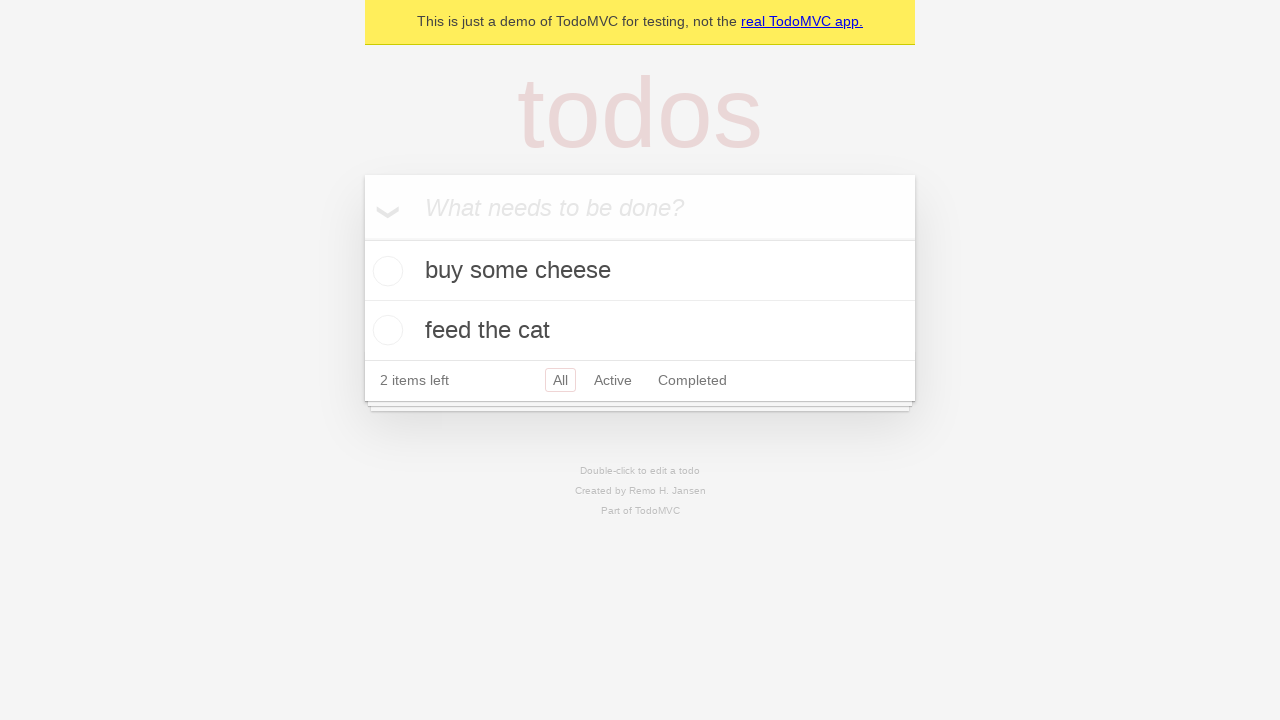

Filled new todo input with 'book a doctors appointment' on .new-todo
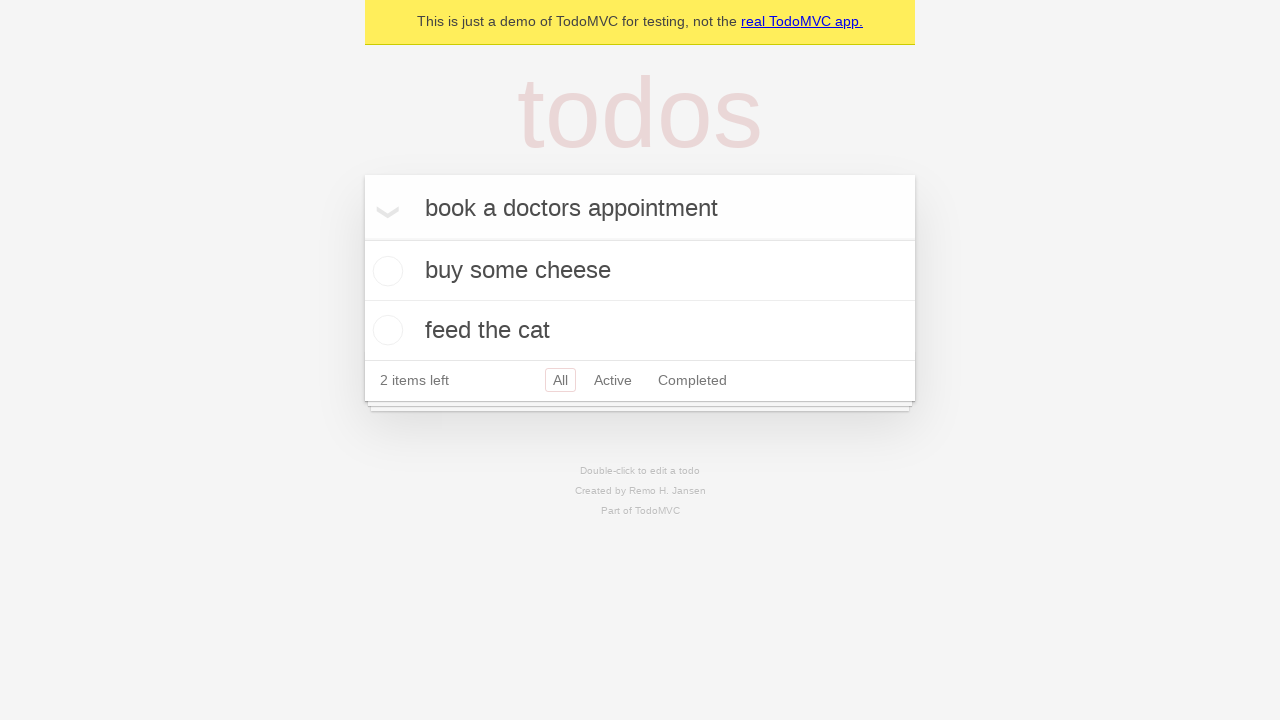

Pressed Enter to add third todo item on .new-todo
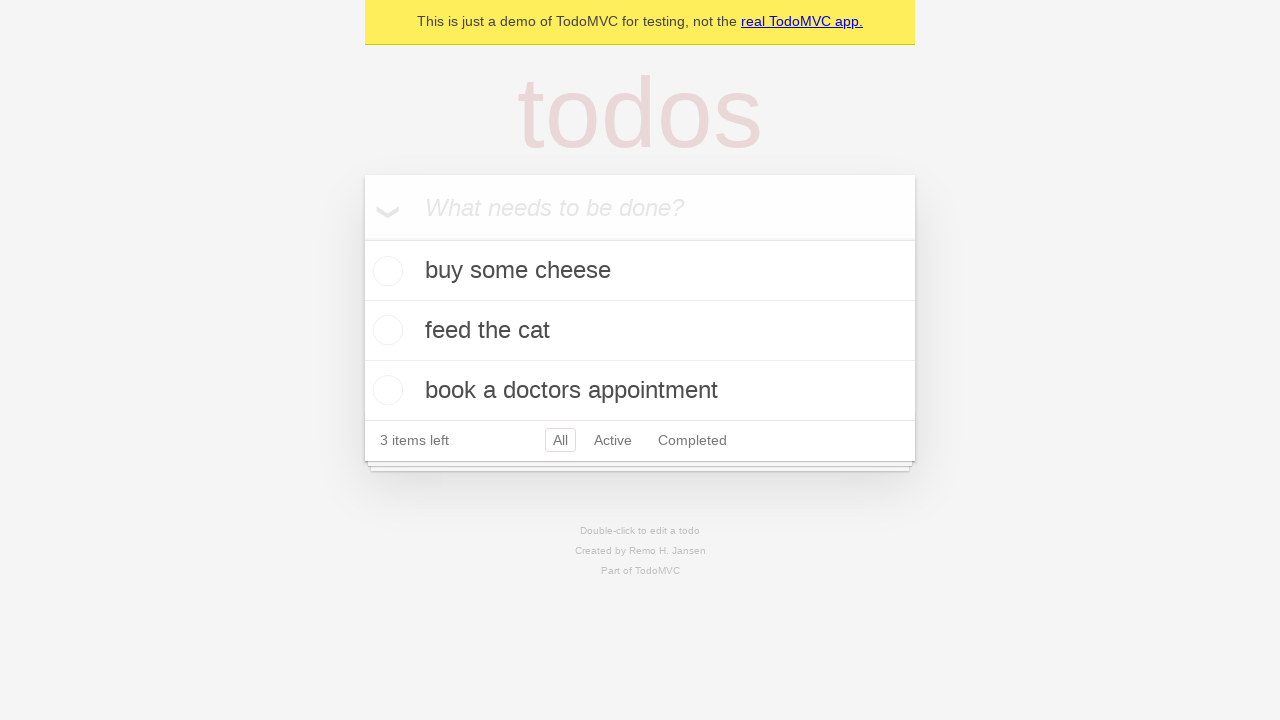

Waited for all three todo items to appear in the list
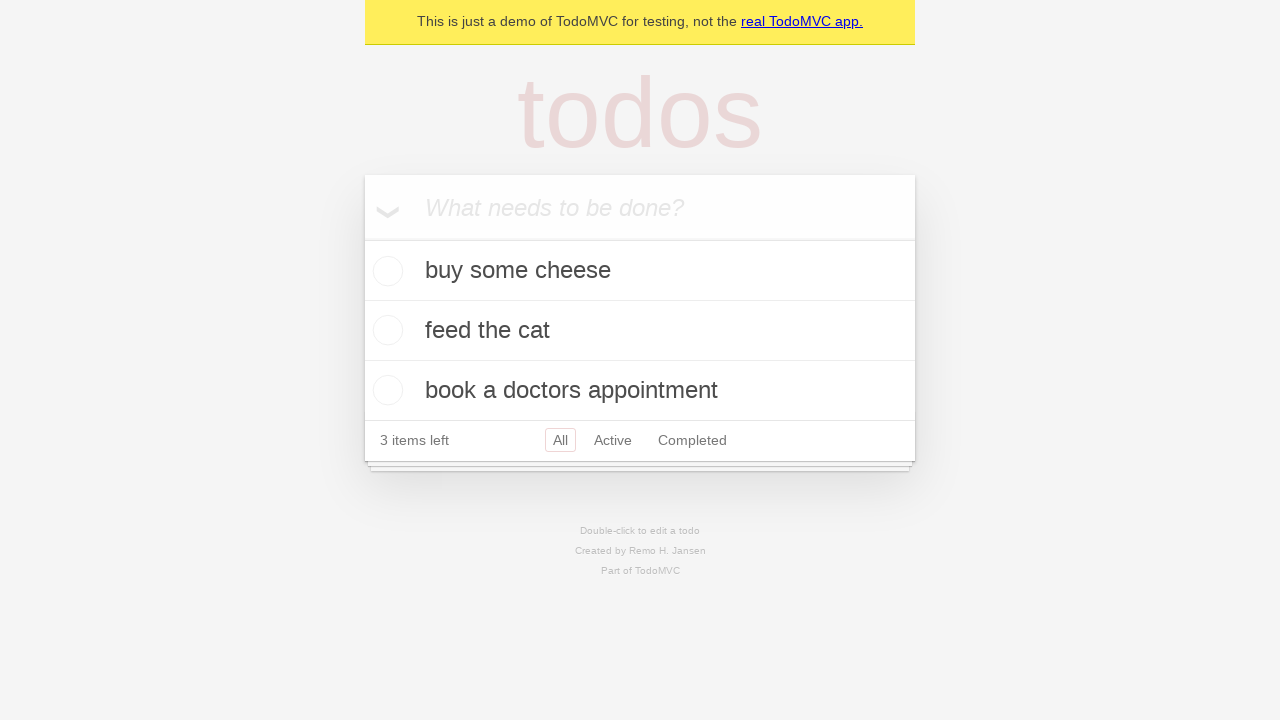

Marked second todo item as completed at (385, 330) on .todo-list li .toggle >> nth=1
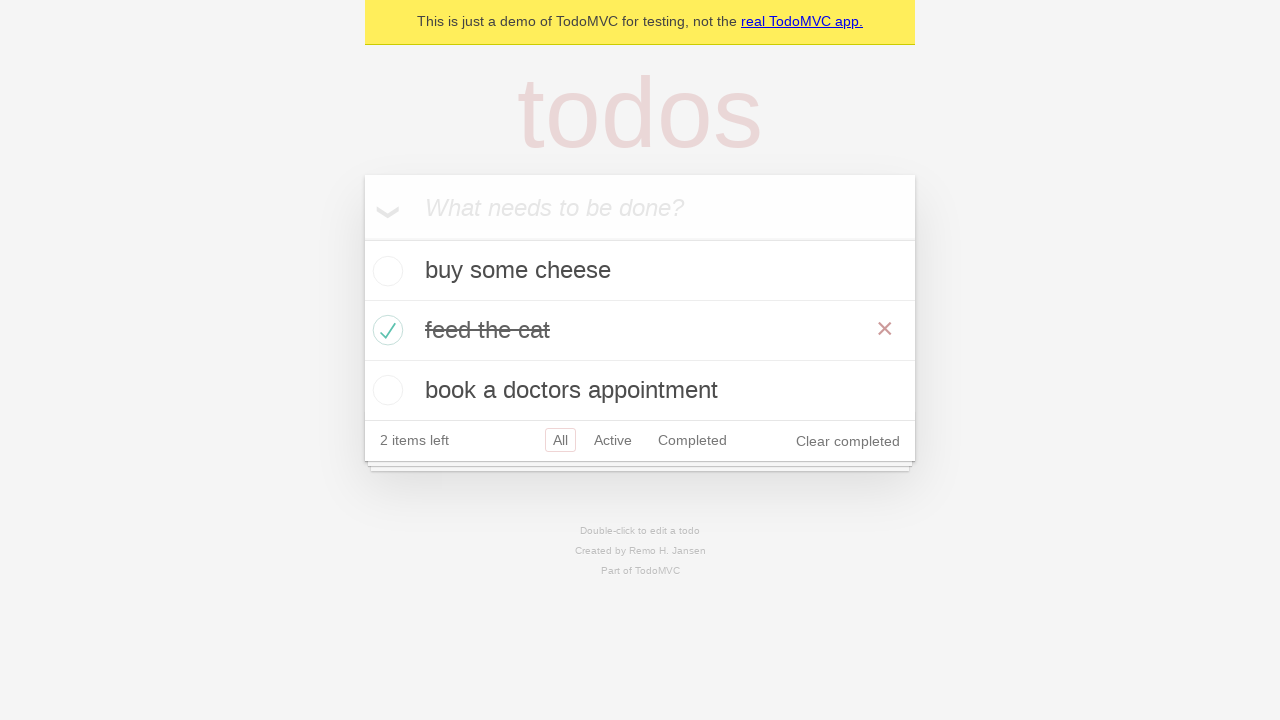

Clicked Completed filter to display only completed items at (692, 440) on .filters >> text=Completed
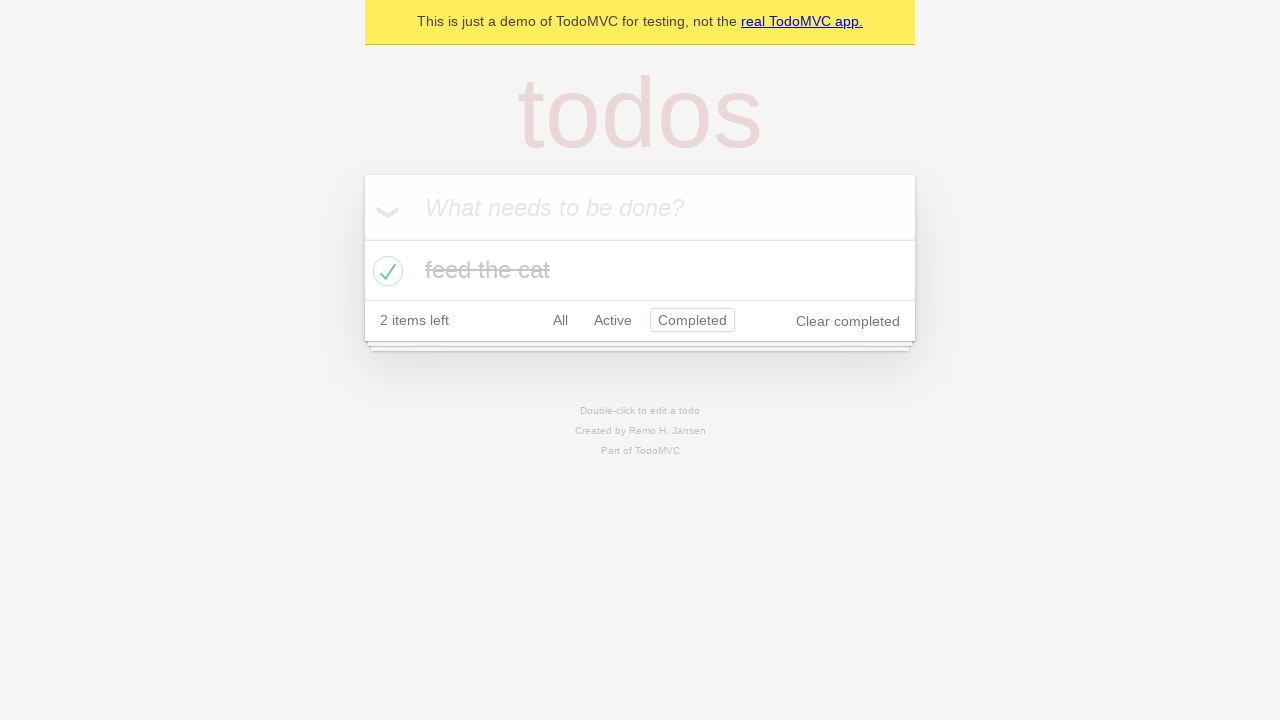

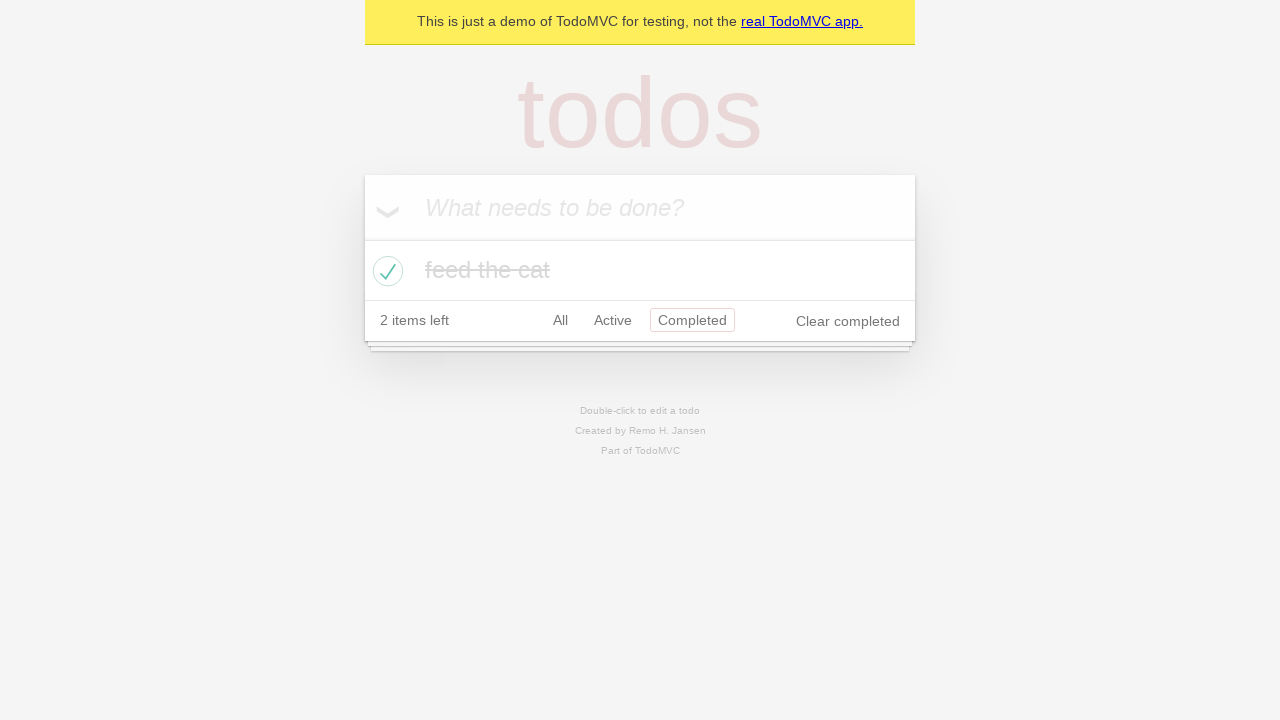